Verifies that the company logo is located on the right side of the page

Starting URL: https://b2c.passport.rt.ru/

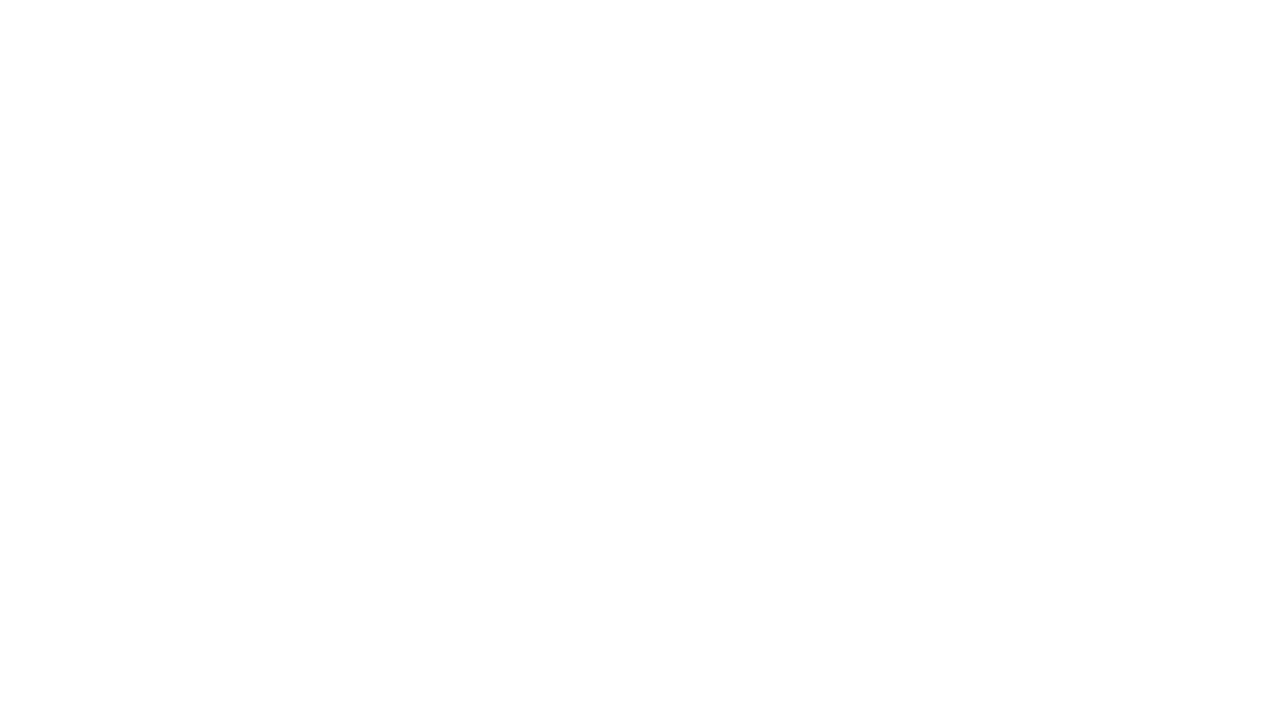

Waited for company logo element on the left panel to be present
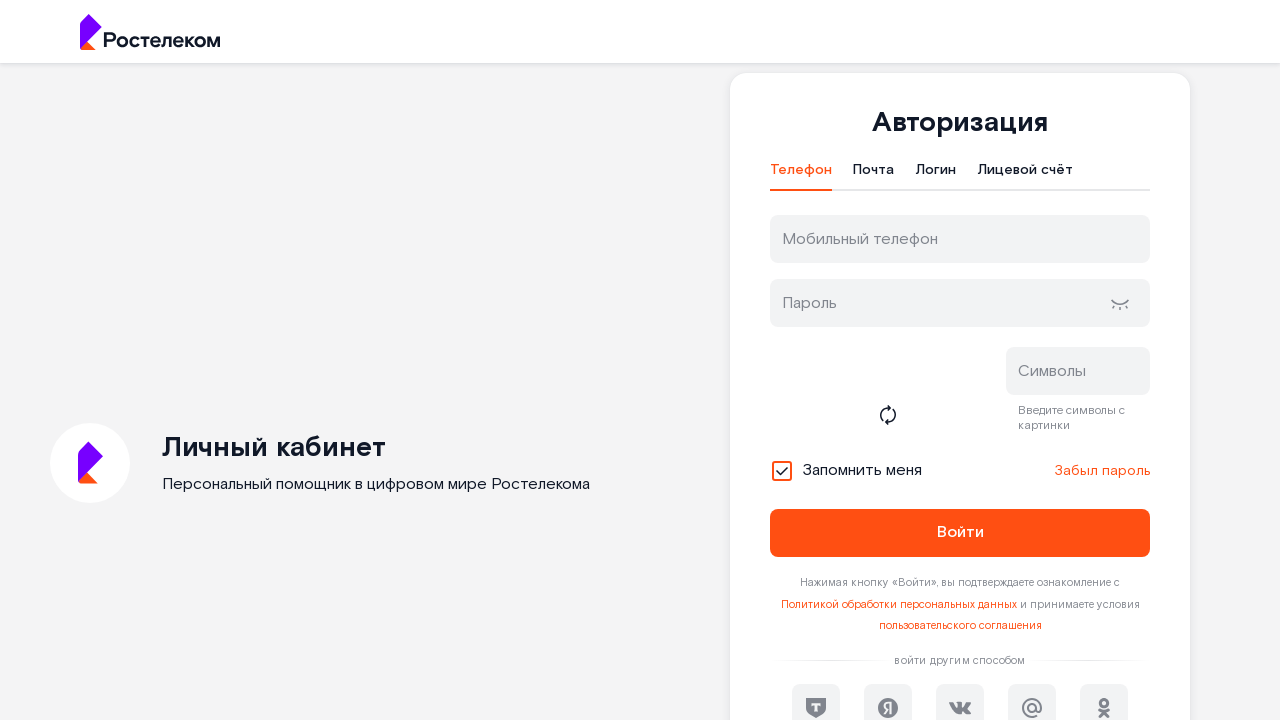

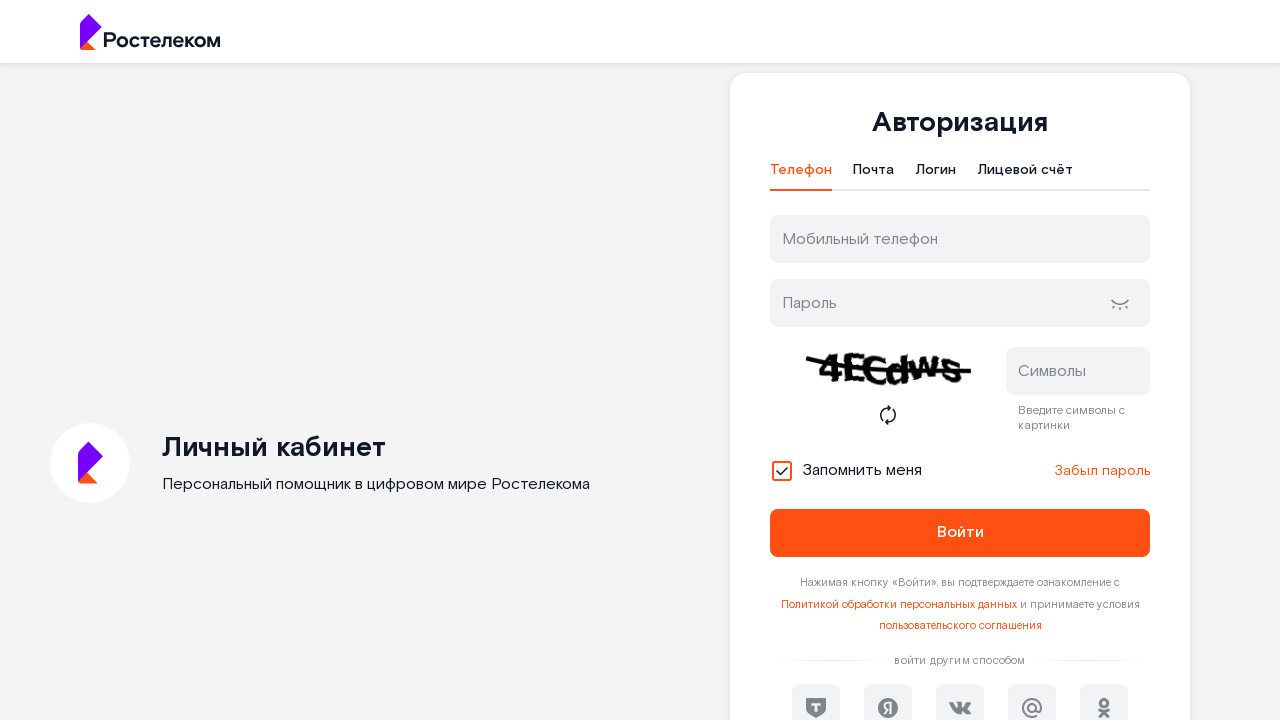